Reads two numbers from the page, calculates their sum, selects the sum from a dropdown menu, and submits the form

Starting URL: http://suninjuly.github.io/selects1.html

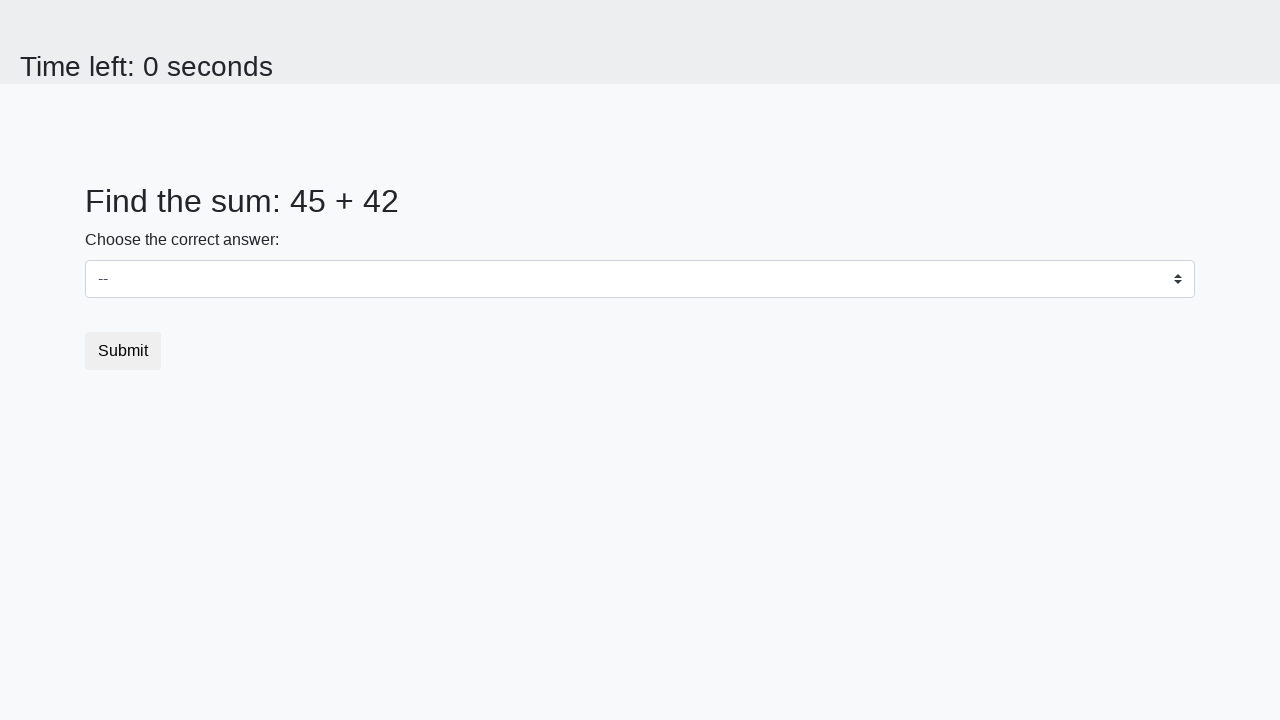

Retrieved first number from #num1 element
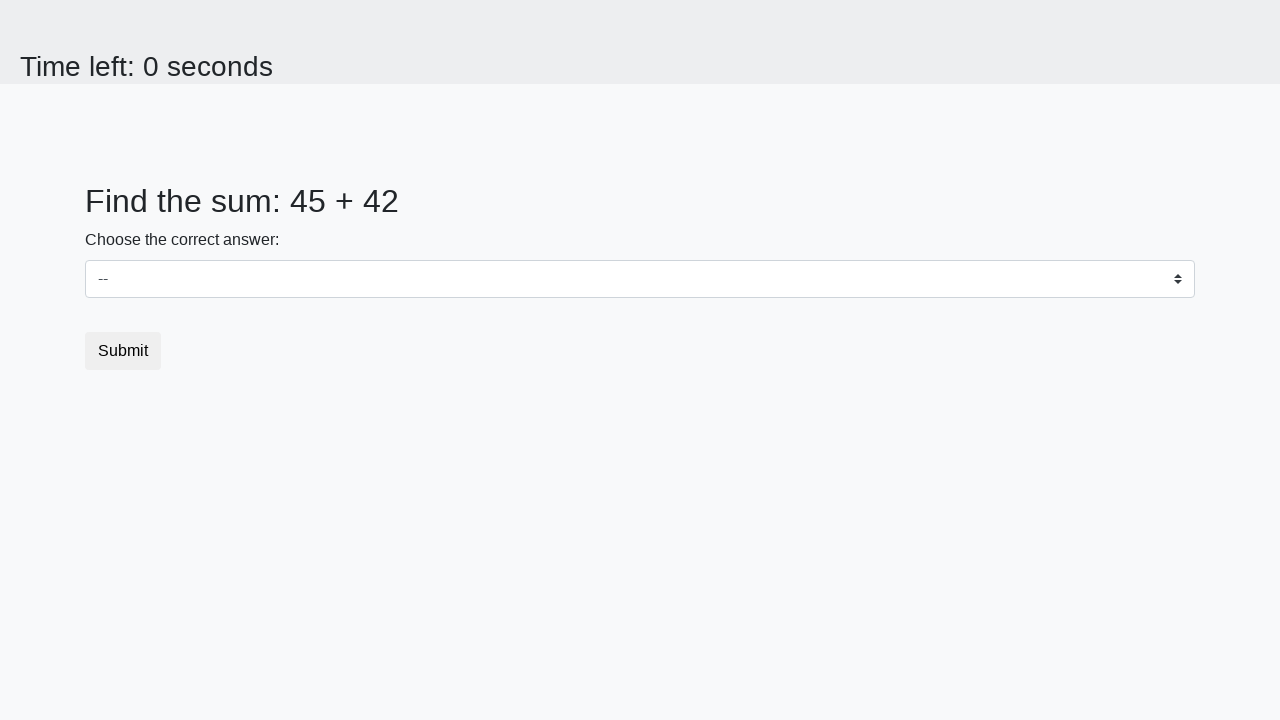

Retrieved second number from #num2 element
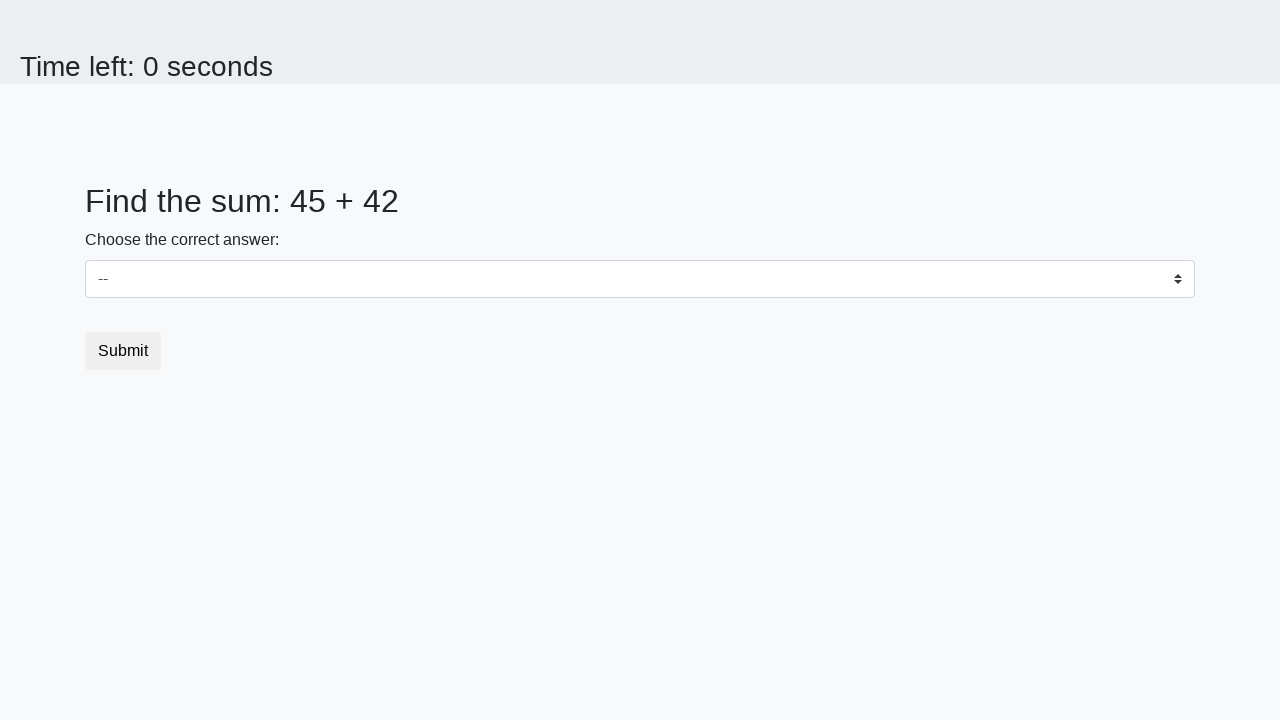

Calculated sum: 45 + 42 = 87
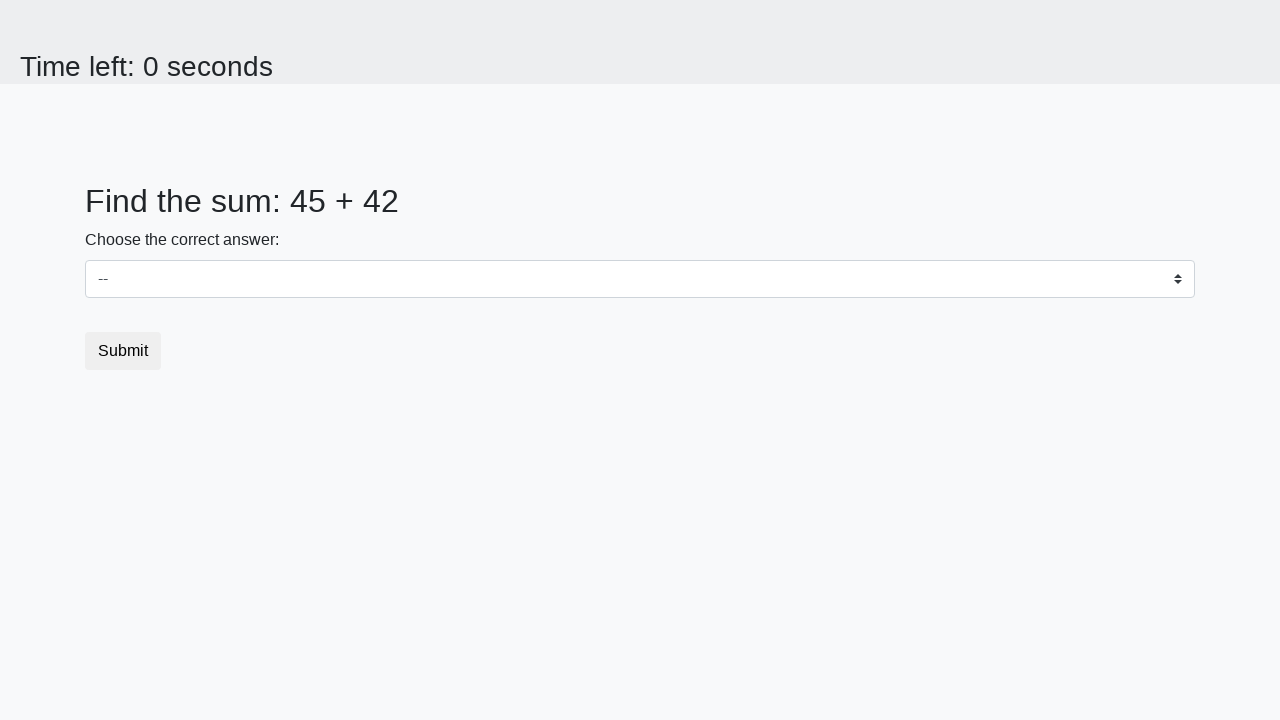

Selected sum value '87' from dropdown menu on select
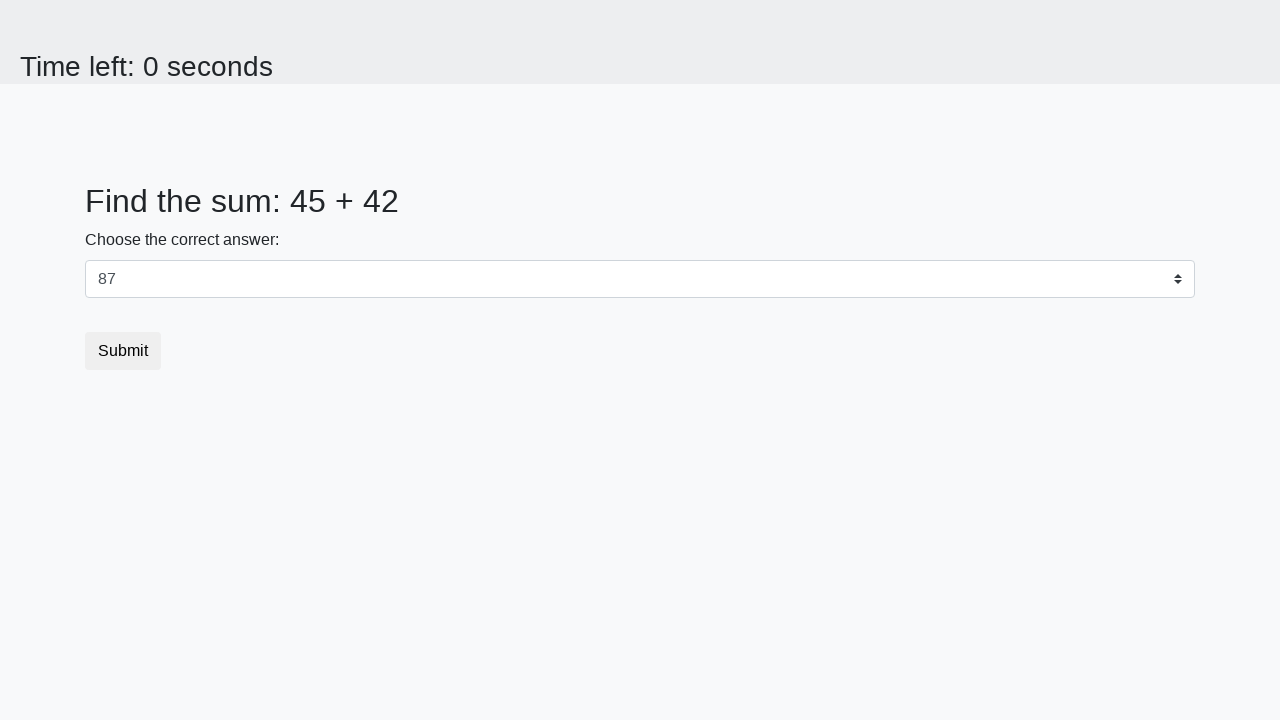

Clicked submit button to submit the form at (123, 351) on button.btn
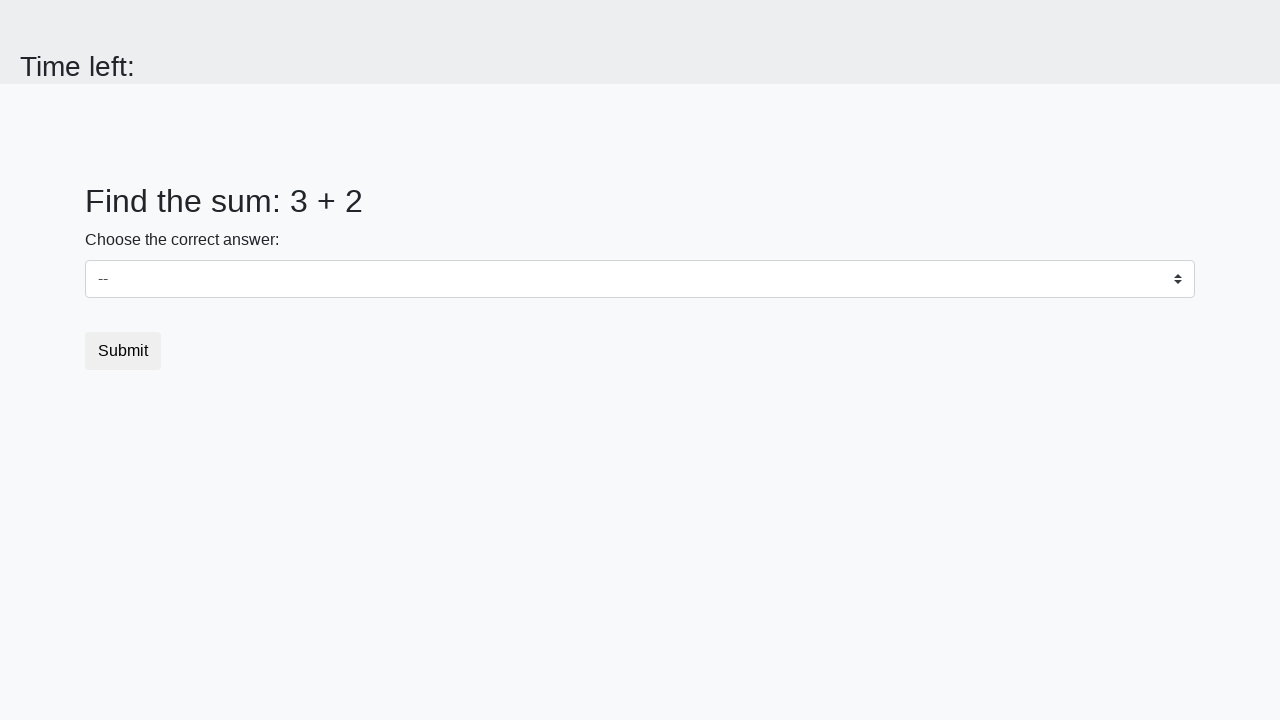

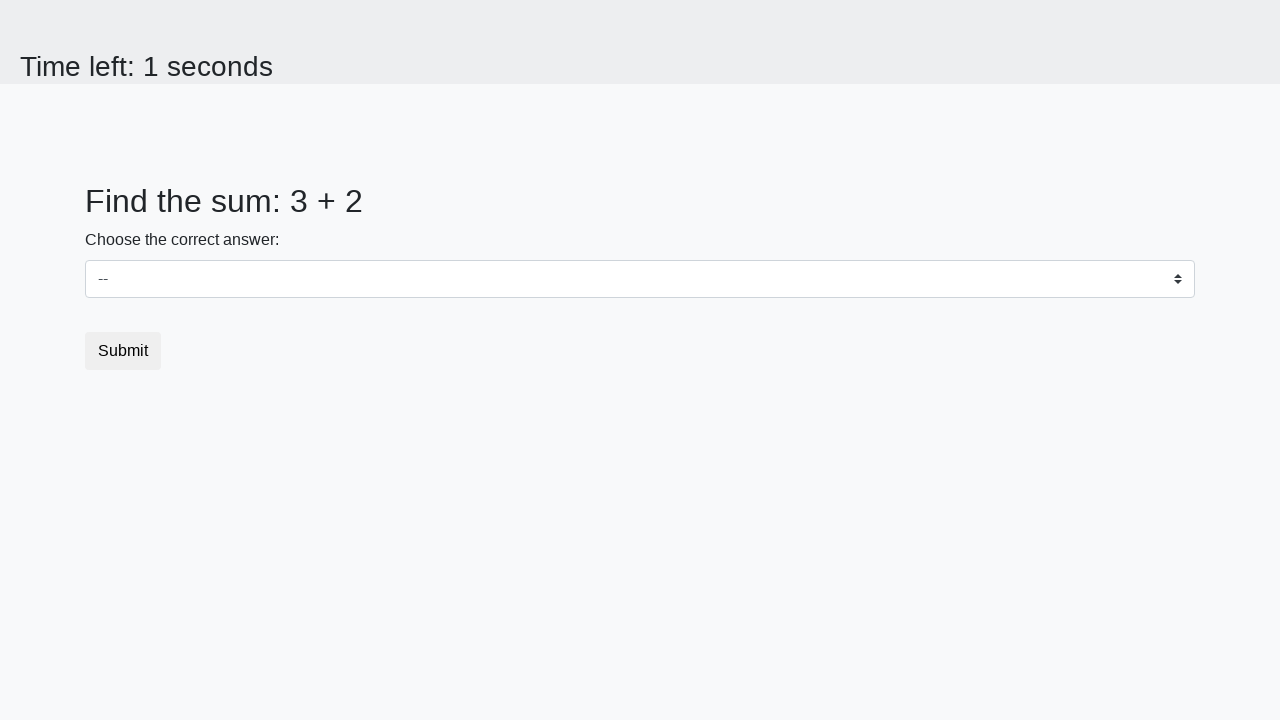